Navigates to DuckDuckGo and verifies the logo is displayed

Starting URL: https://duckduckgo.com/

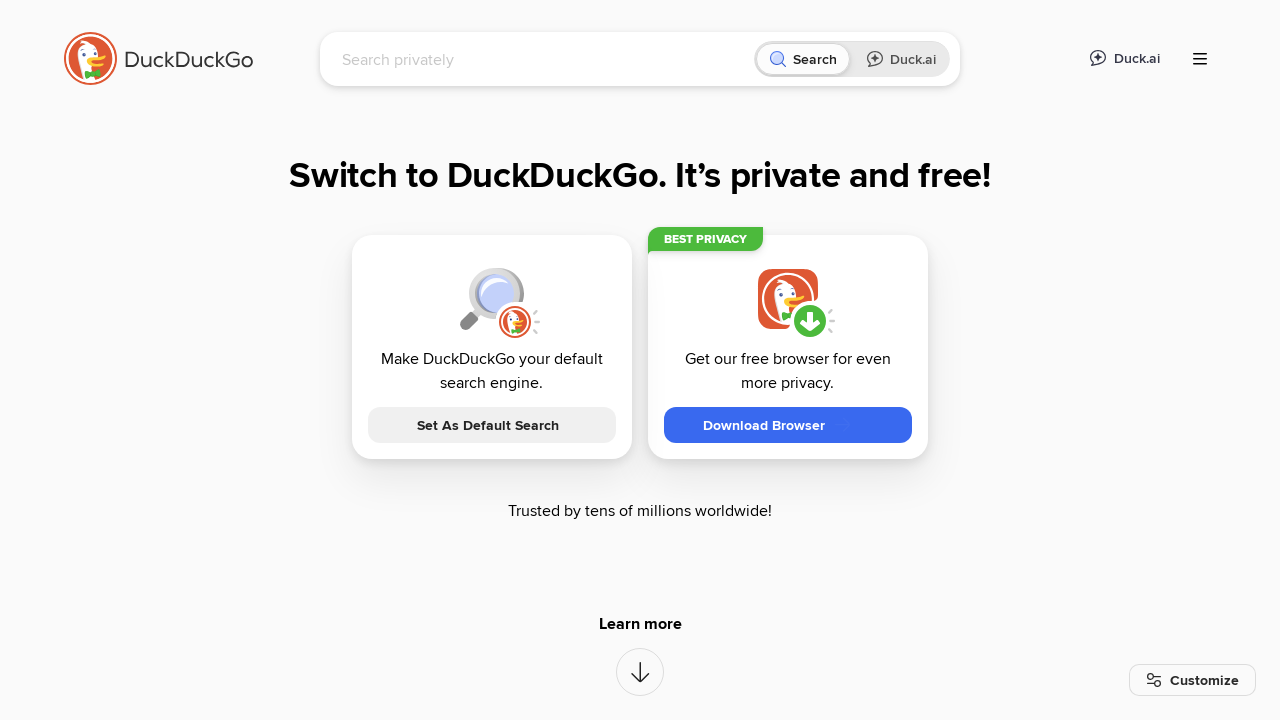

Navigated to DuckDuckGo homepage
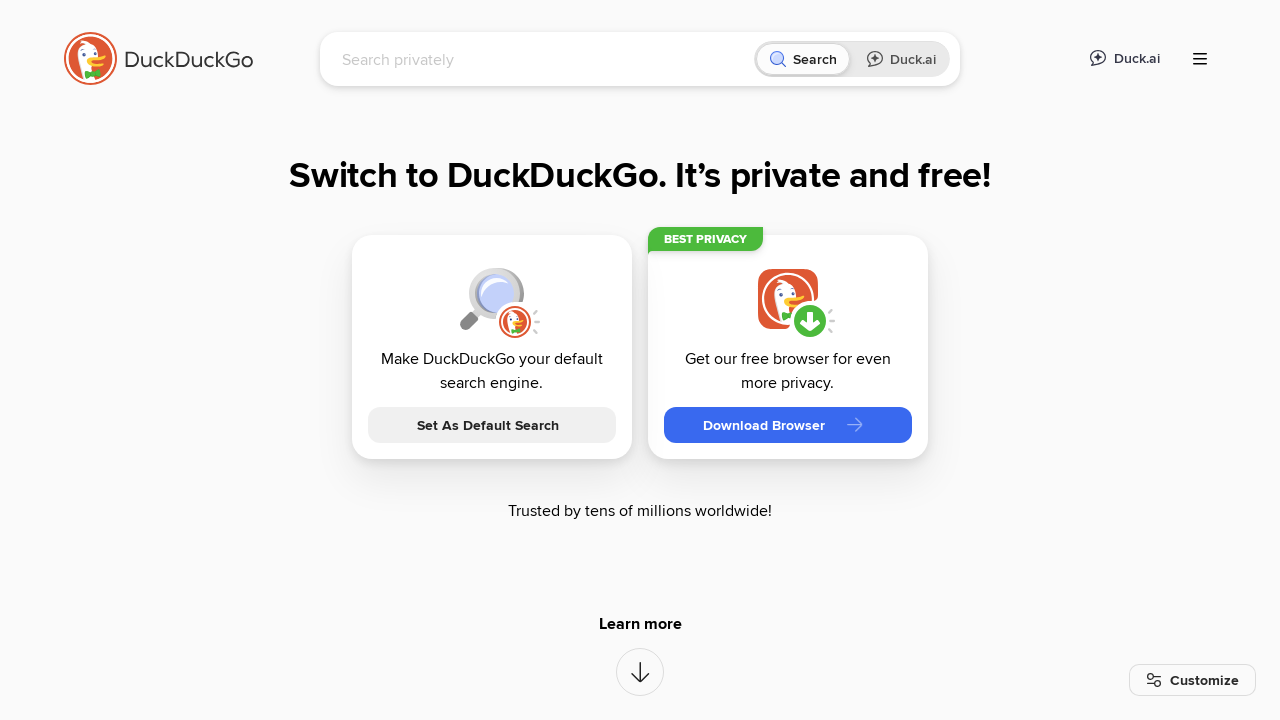

Located DuckDuckGo logo element
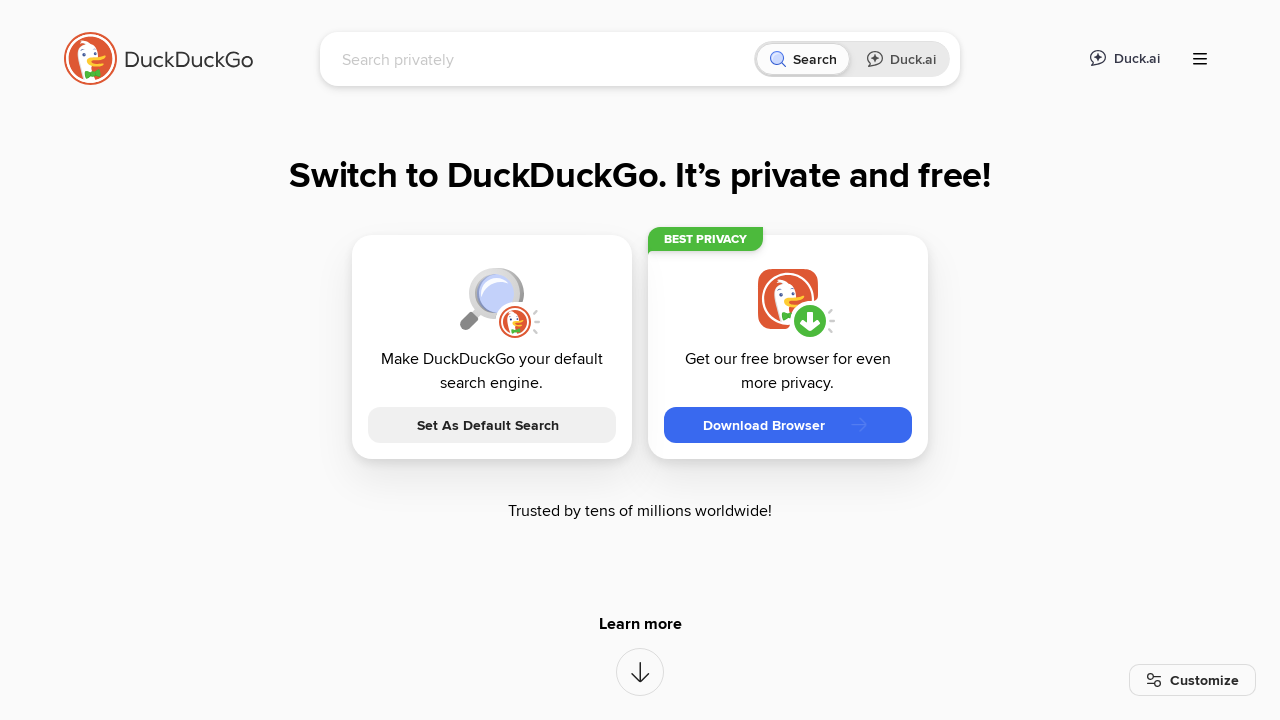

Waited for logo to become visible
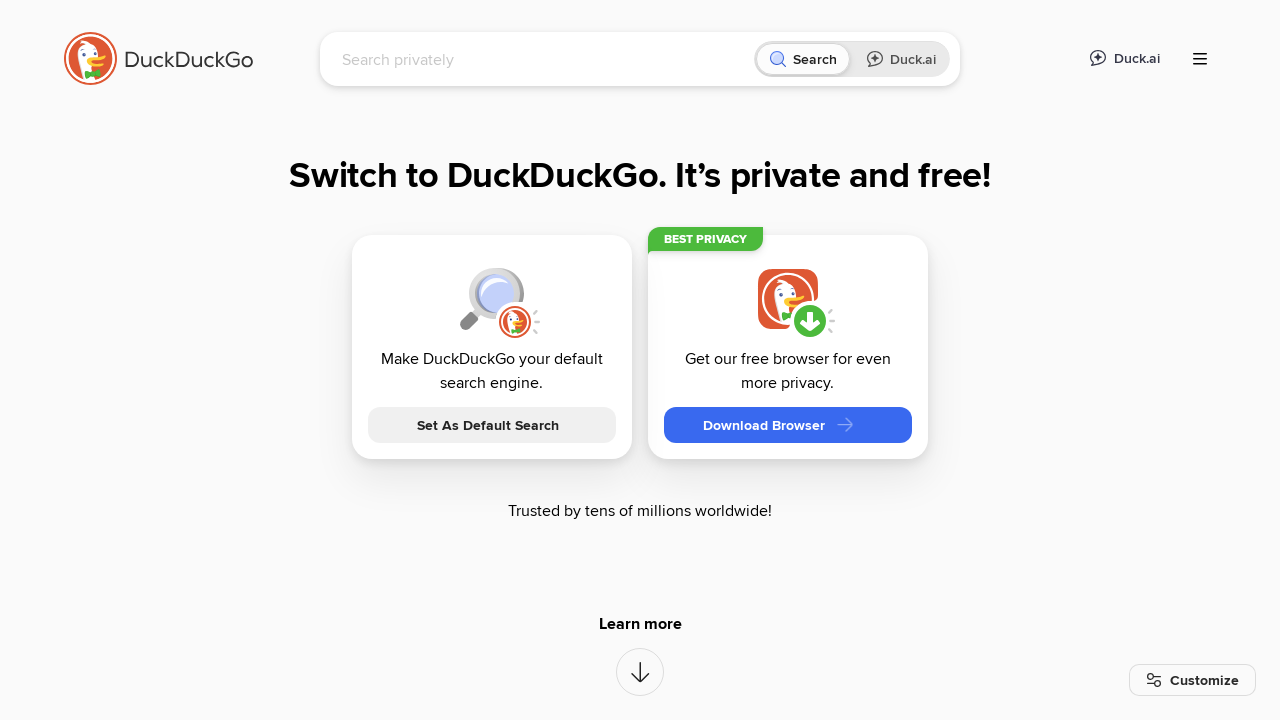

Verified that DuckDuckGo logo is visible
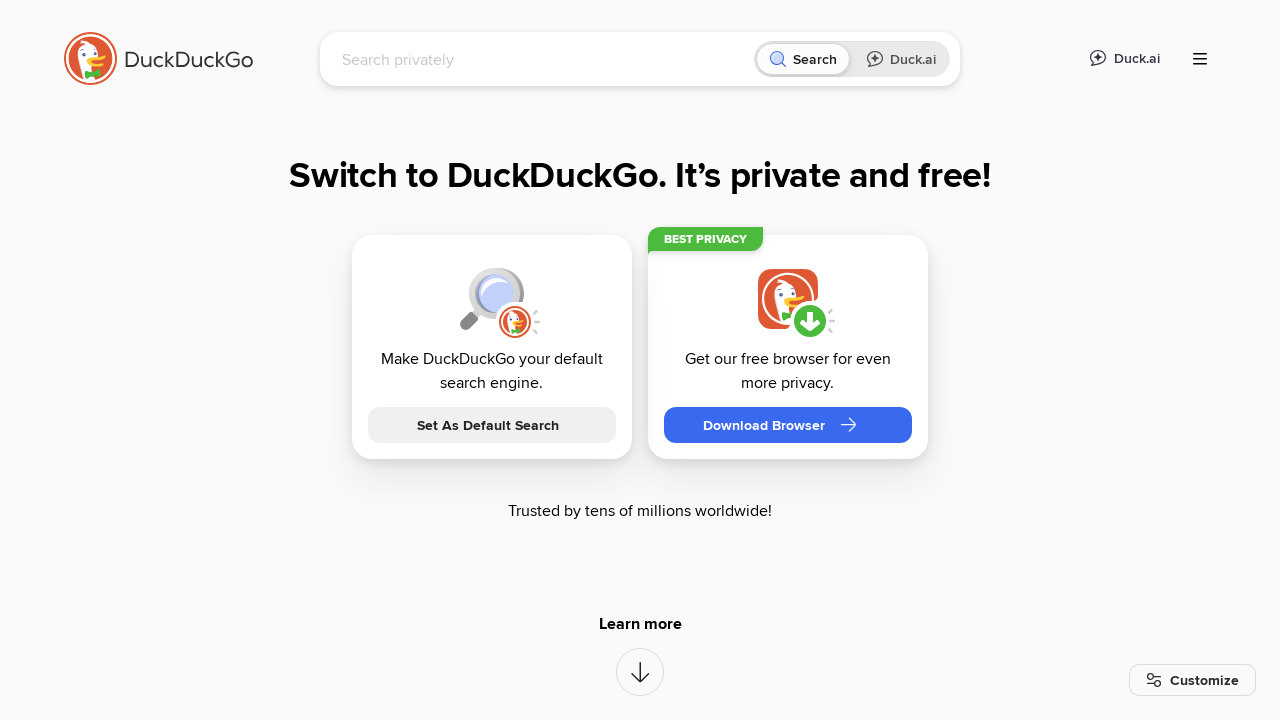

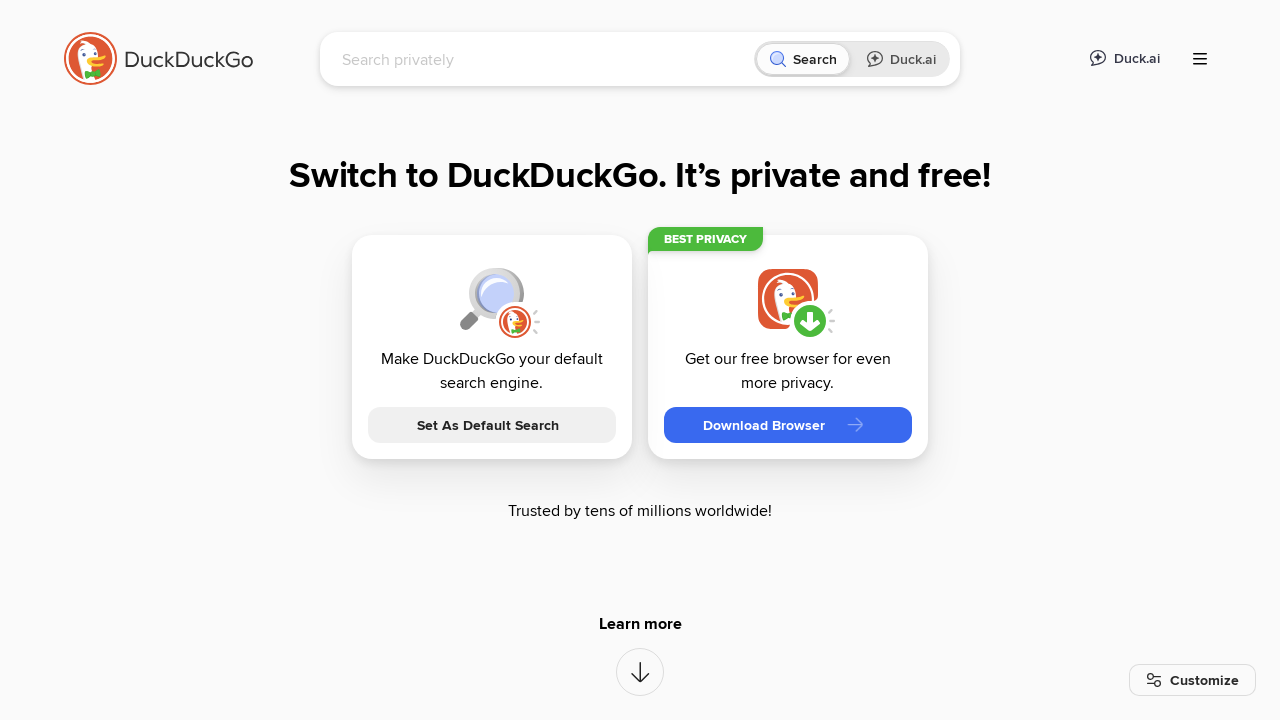